Tests a registration form by filling in personal information fields and verifying successful registration message

Starting URL: http://suninjuly.github.io/registration1.html

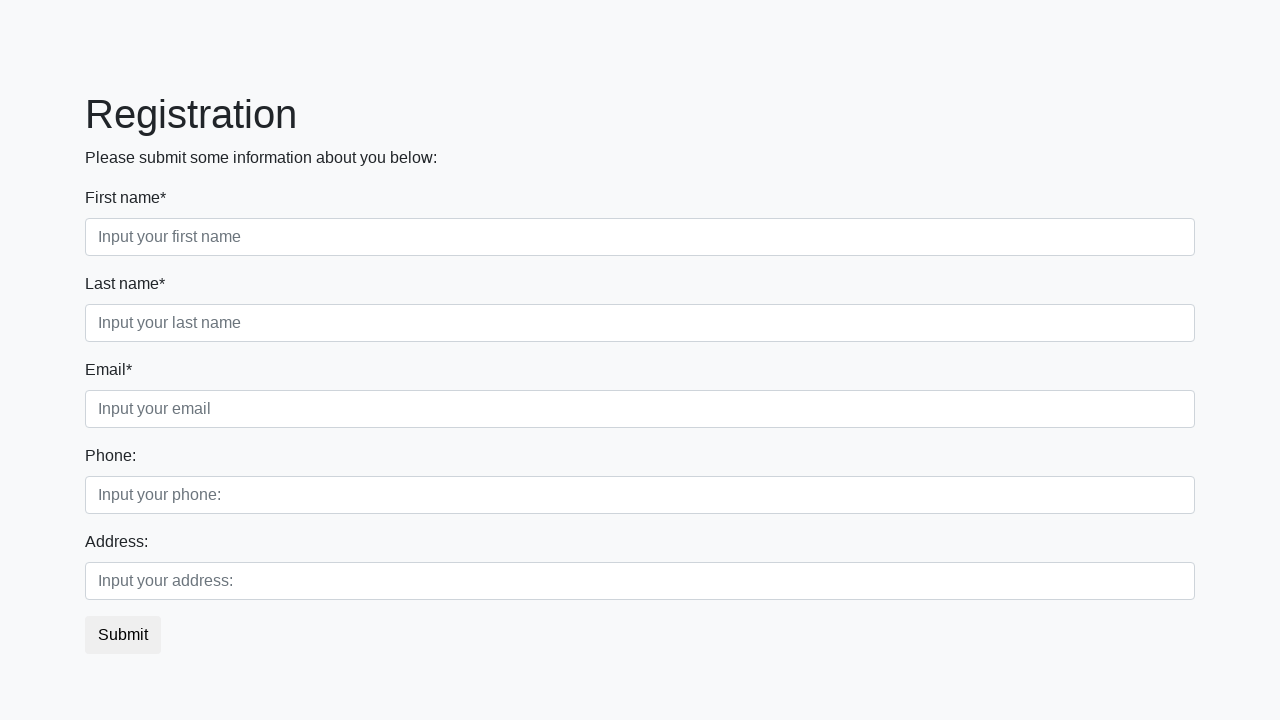

Filled first name field with 'Alex' on .first_block .form-group .first
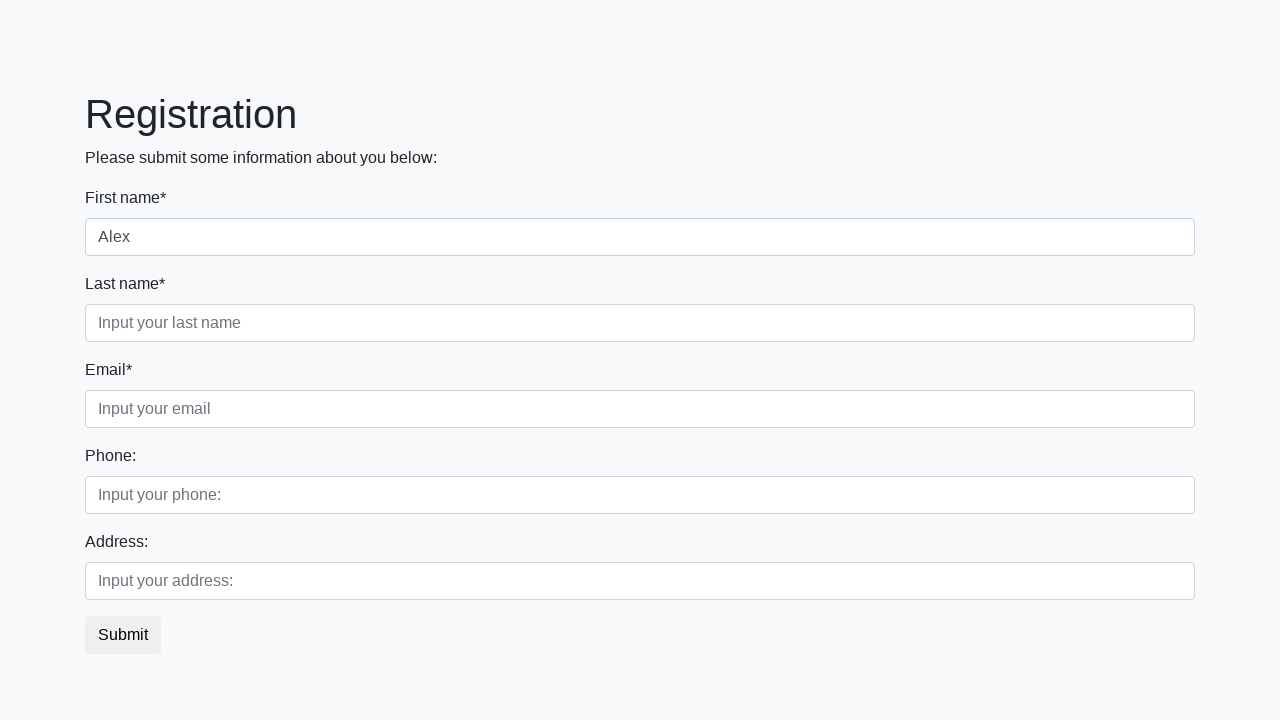

Filled last name field with 'Smirnov' on .first_block .form-group .second
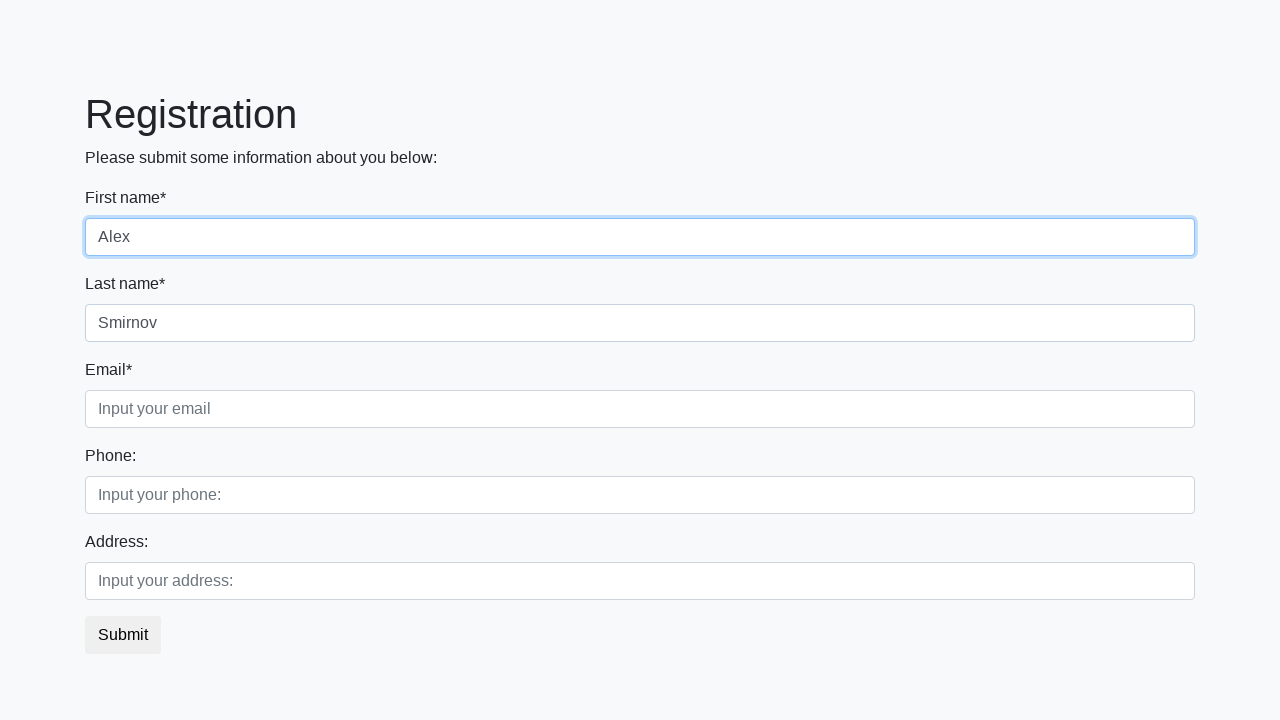

Filled email field with 'alex.smirnov@example.org' on .first_block .form-group .third
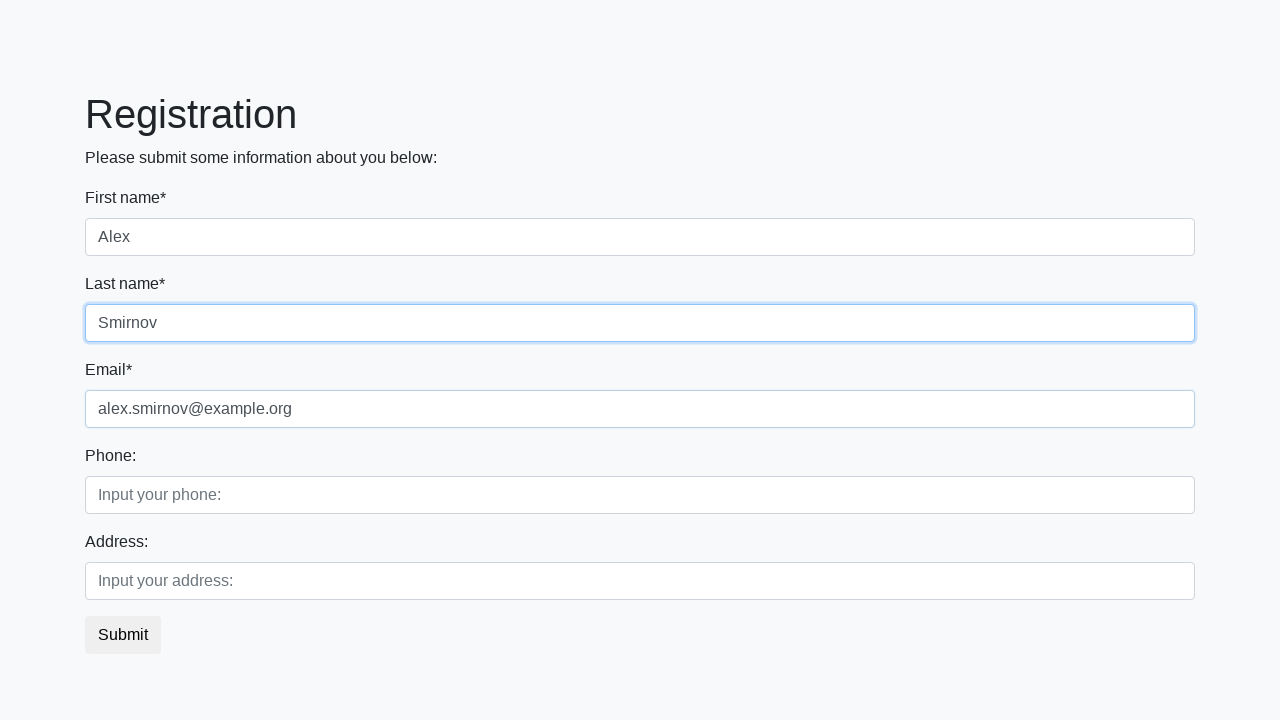

Filled phone number field with '+79219876543' on .second_block .form-group .first
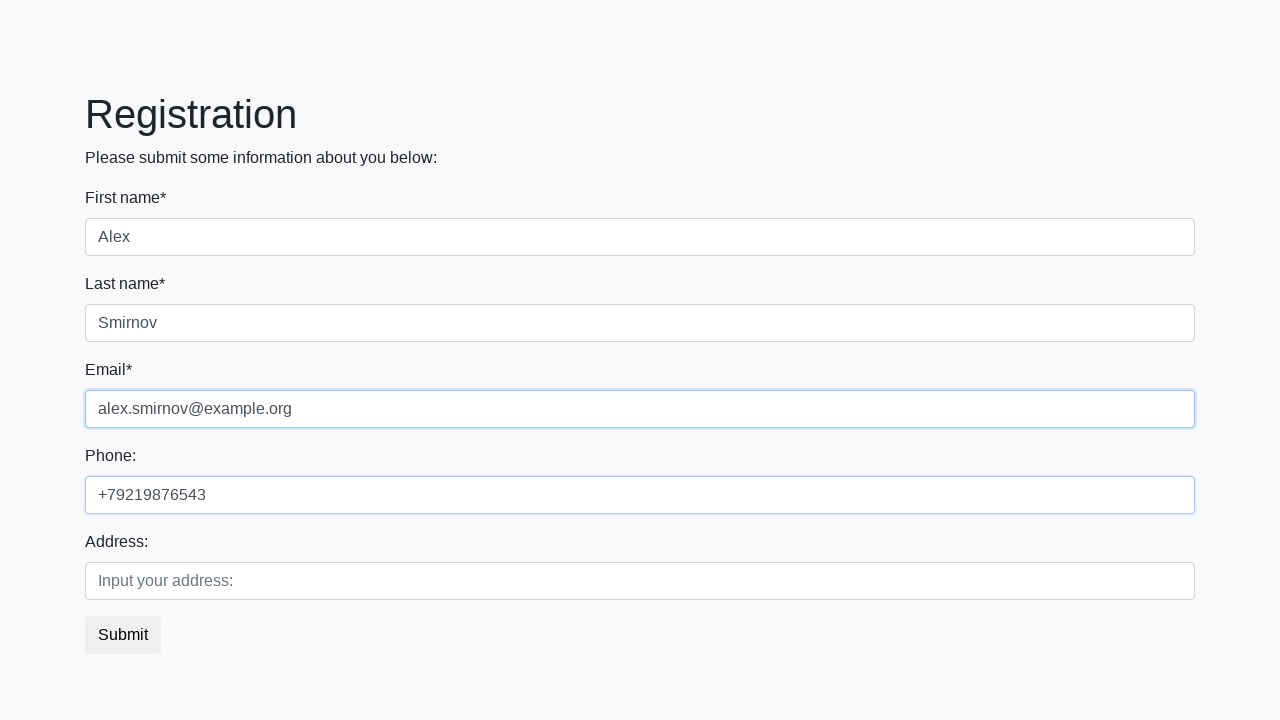

Filled address field with 'Moscow' on .second_block .form-group .second
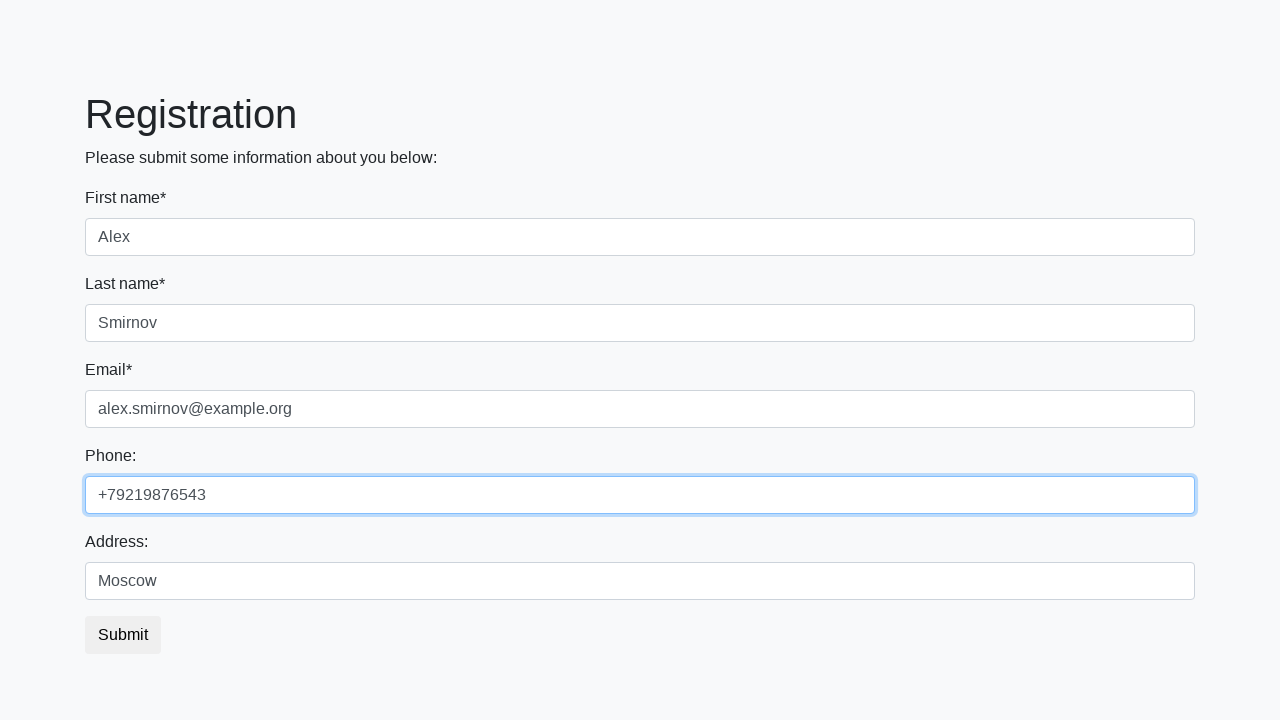

Clicked submit button to register at (123, 635) on button.btn
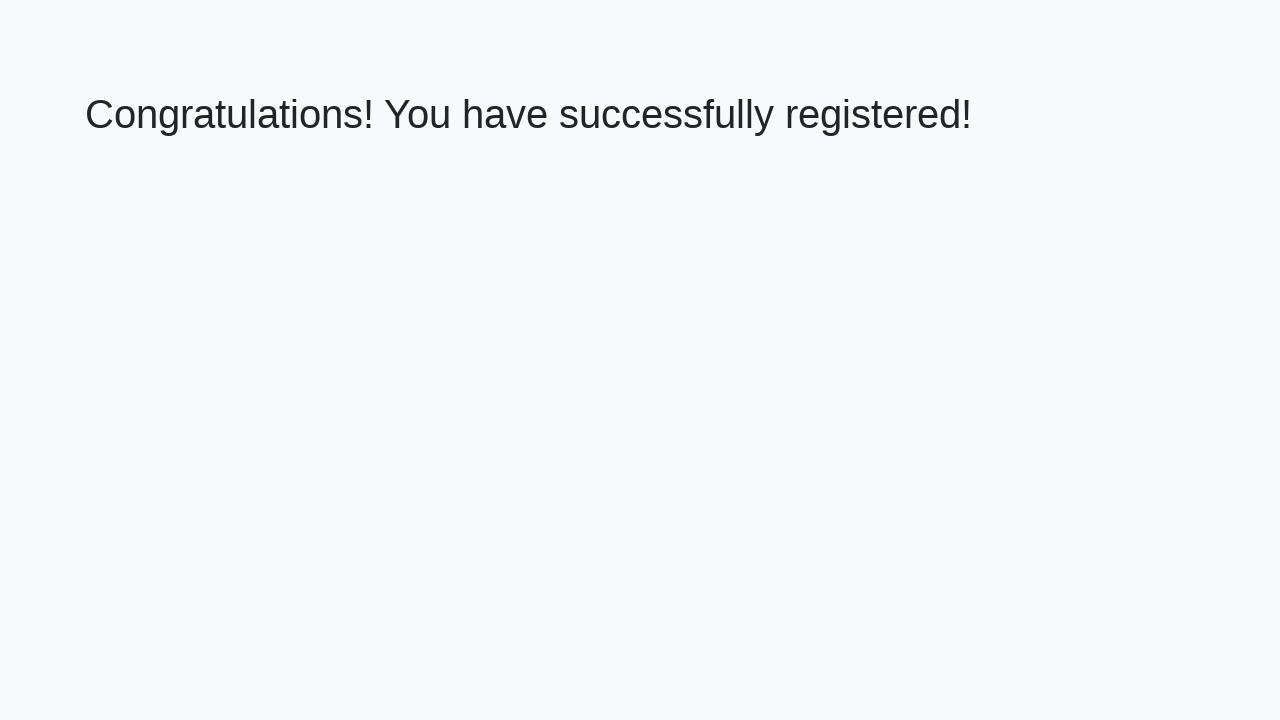

Success page loaded with h1 heading
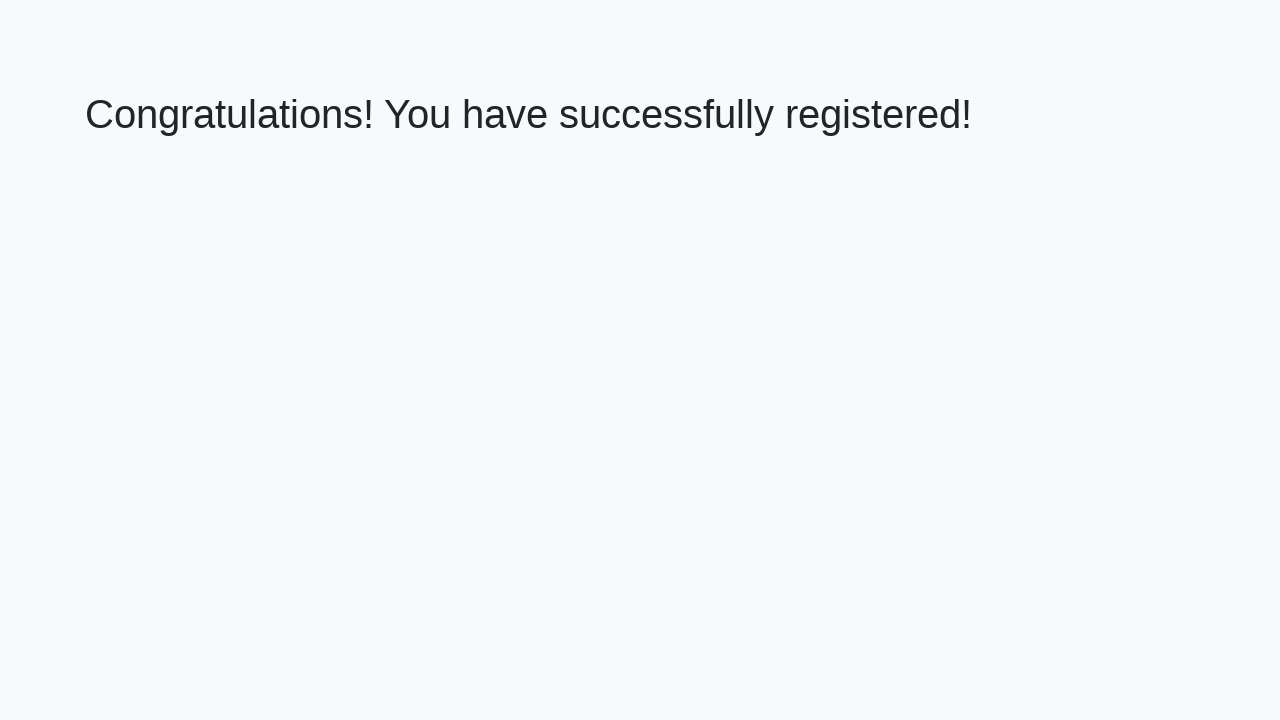

Retrieved welcome text: 'Congratulations! You have successfully registered!'
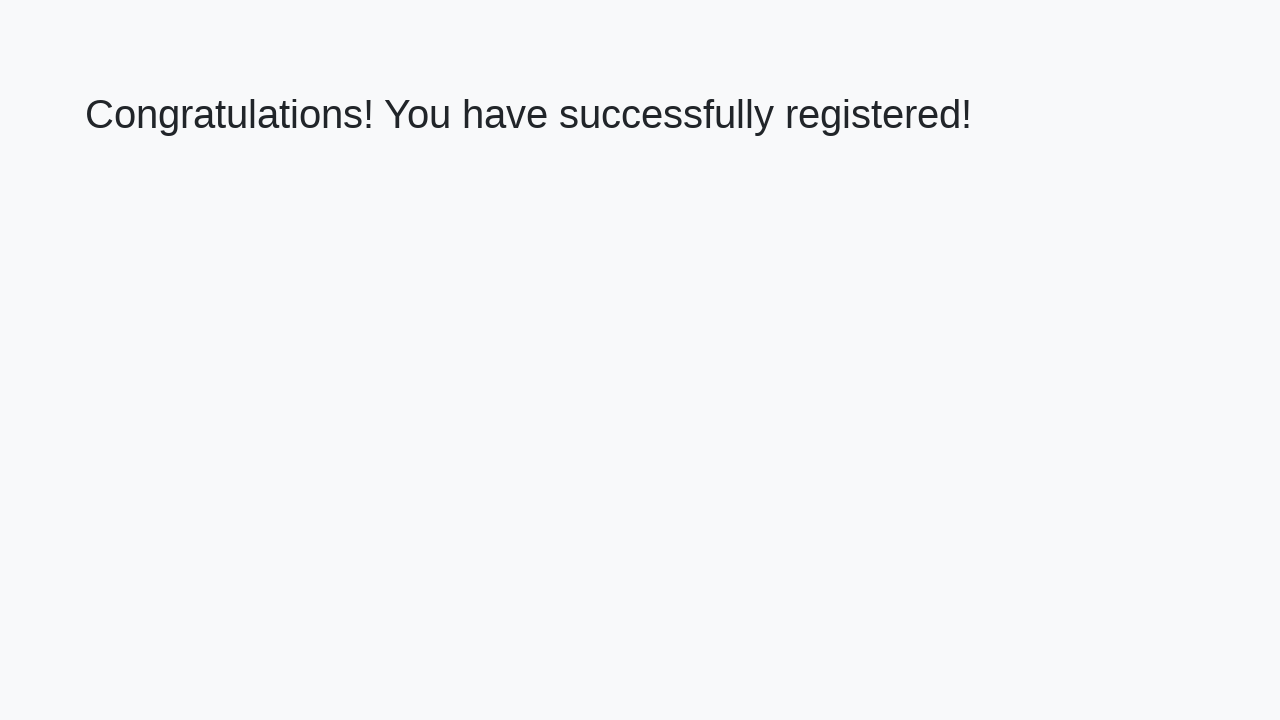

Verified successful registration message
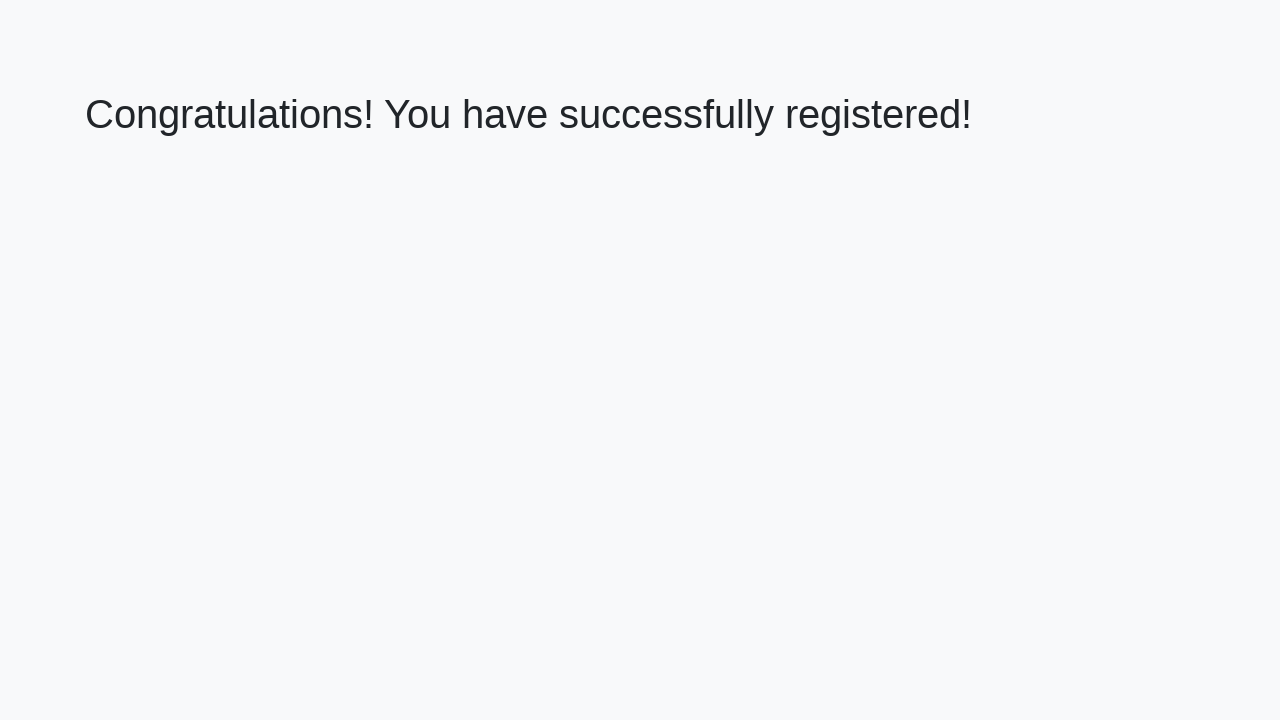

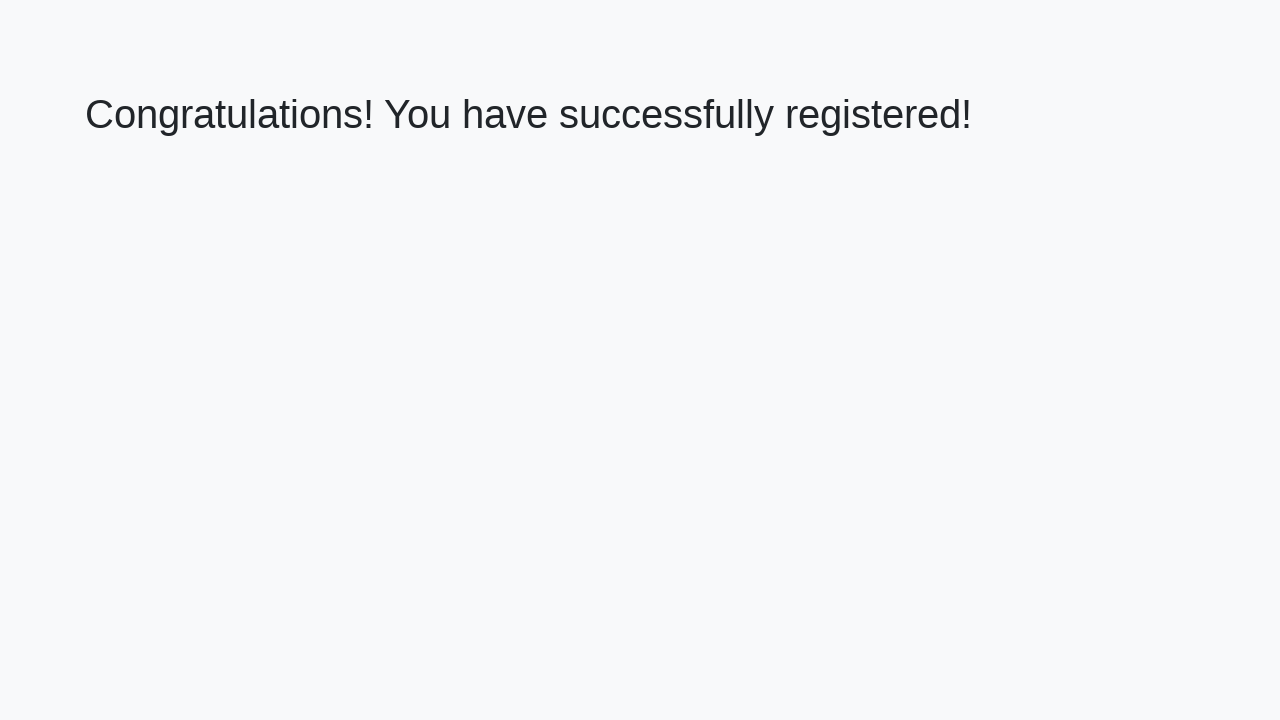